Tests multi-window handling by opening a new tab, navigating to a different page to extract text, then returning to the original window to fill a form field with that text

Starting URL: https://rahulshettyacademy.com/angularpractice/

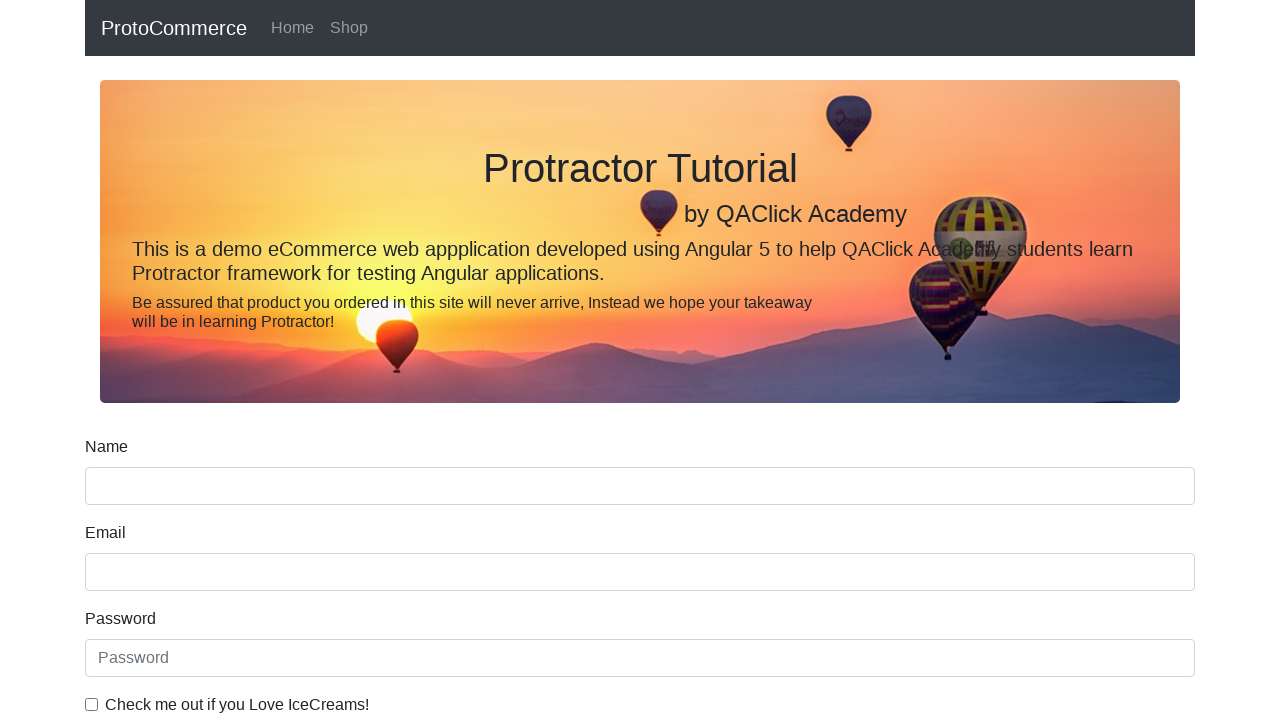

Opened a new tab/window
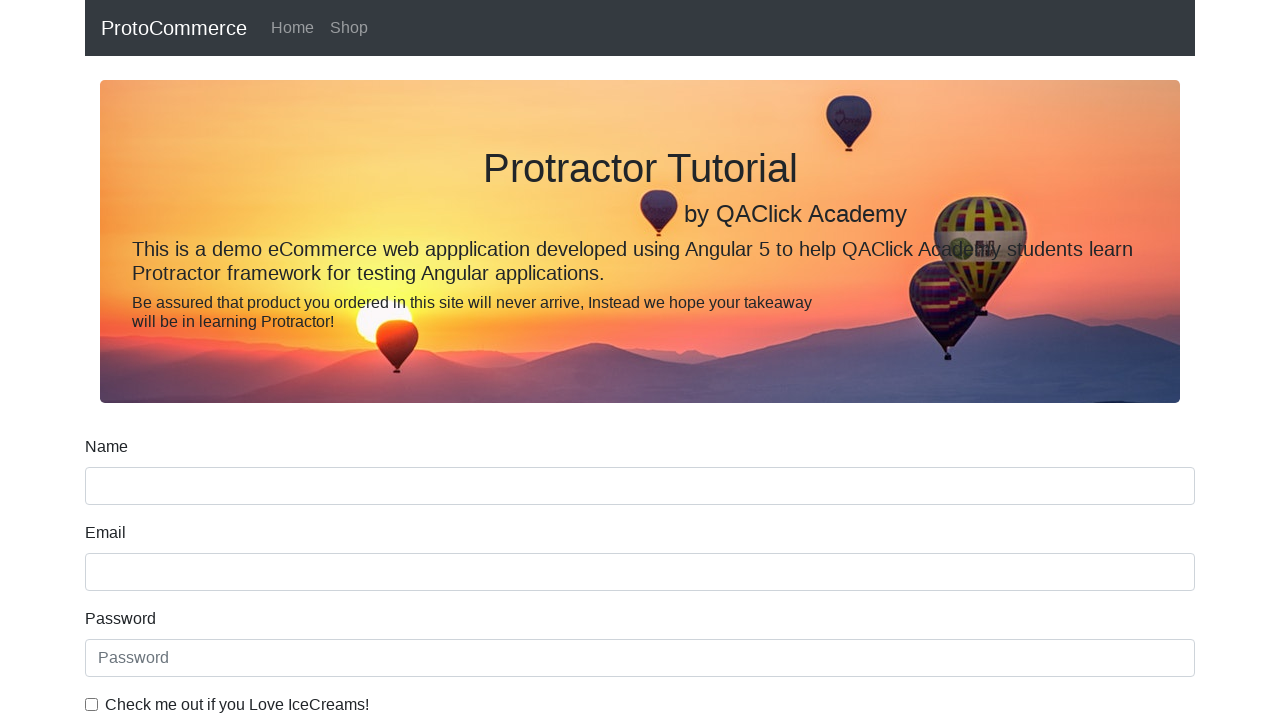

Navigated new tab to Rahul Shetty Academy homepage
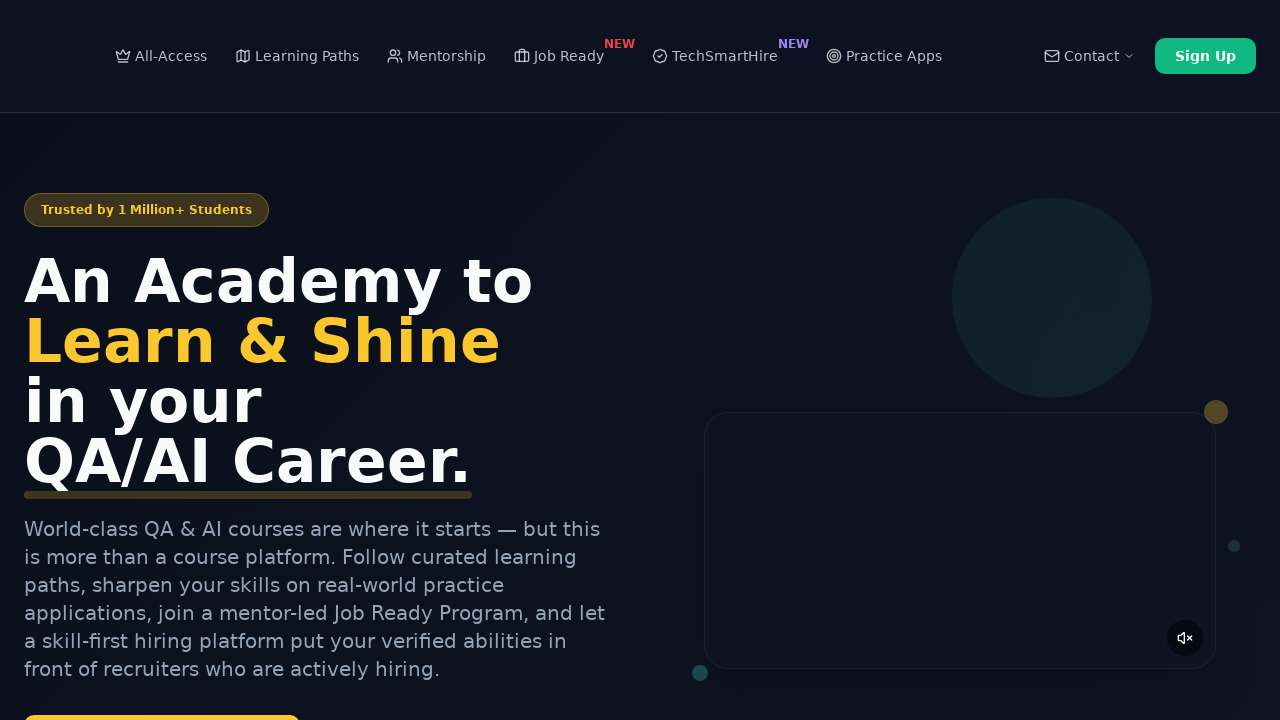

Located course links on the new page
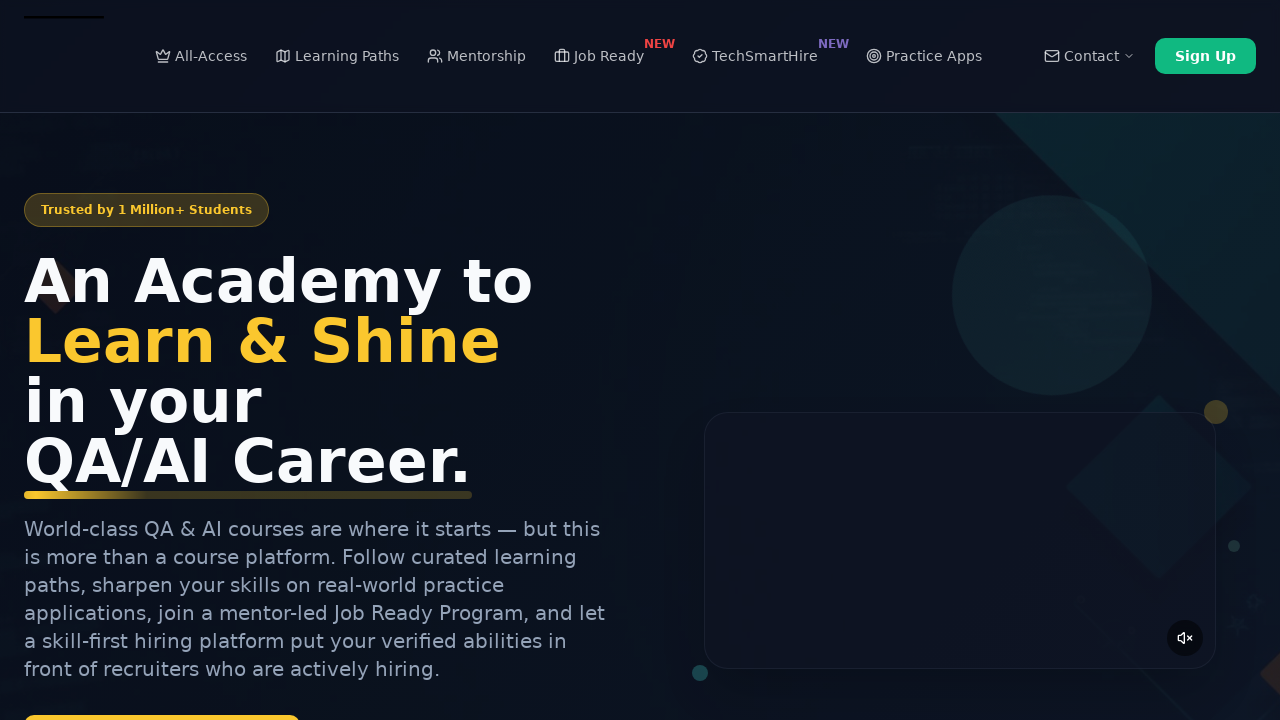

Extracted course name: Playwright Testing
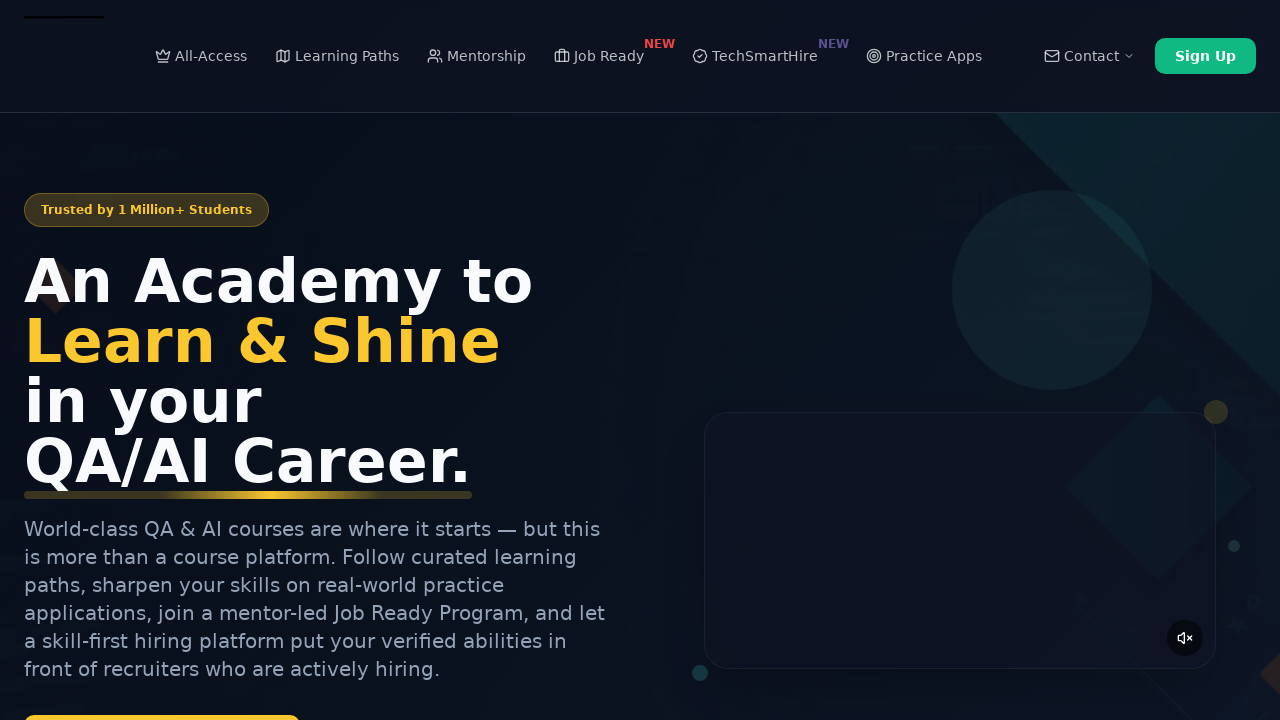

Closed the new tab and returned to original window
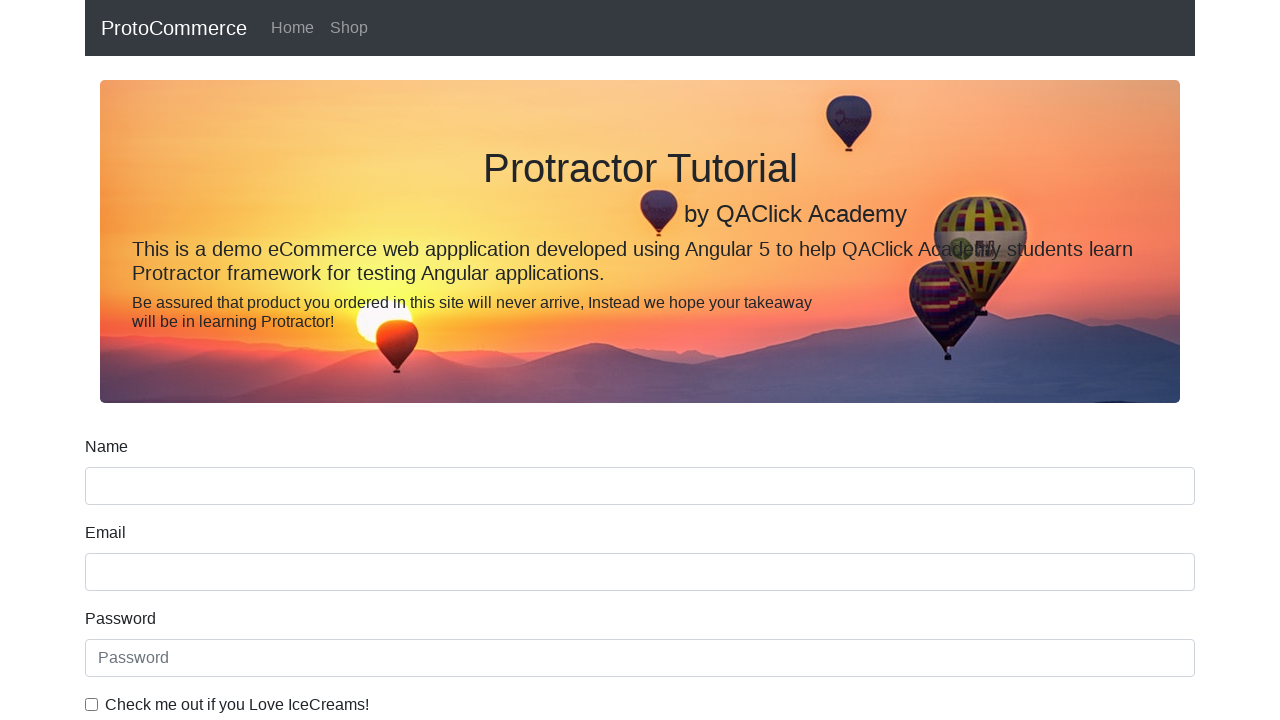

Filled name field with extracted course name: Playwright Testing on //div/input[@name='name']
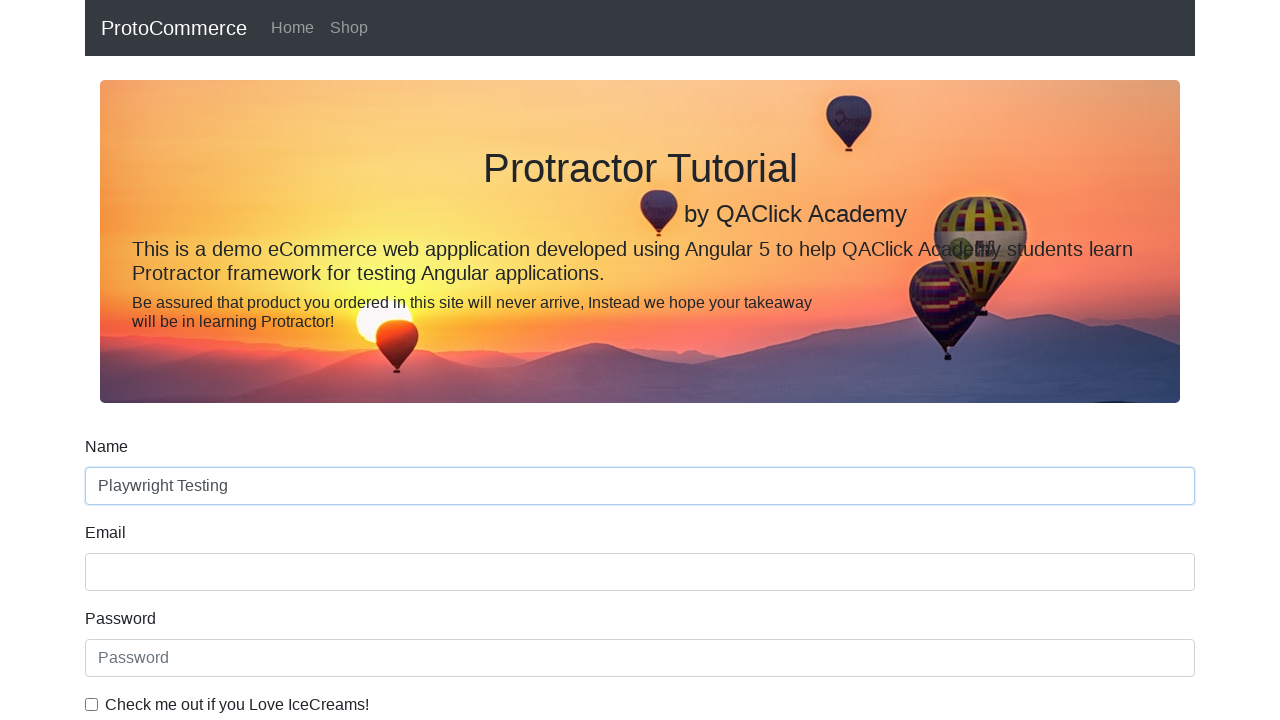

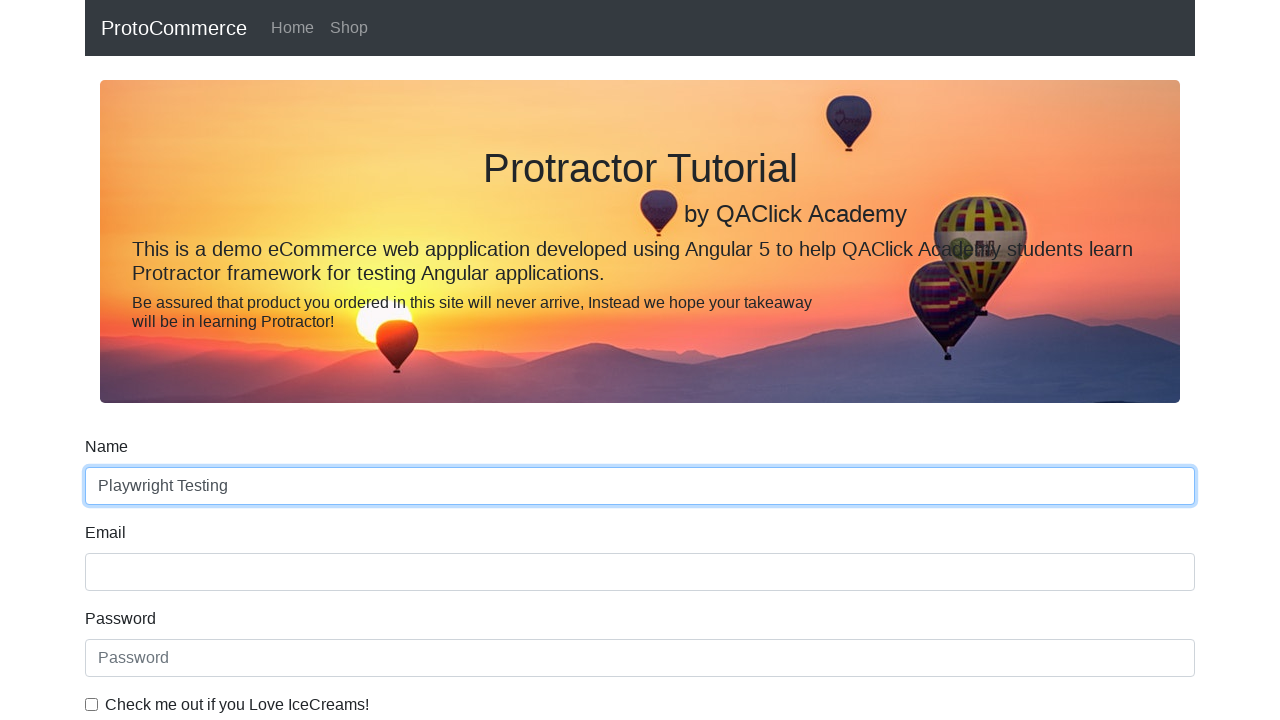